Tests dynamic checkbox control by verifying initial state and toggling the checkbox

Starting URL: https://v1.training-support.net/selenium/dynamic-controls

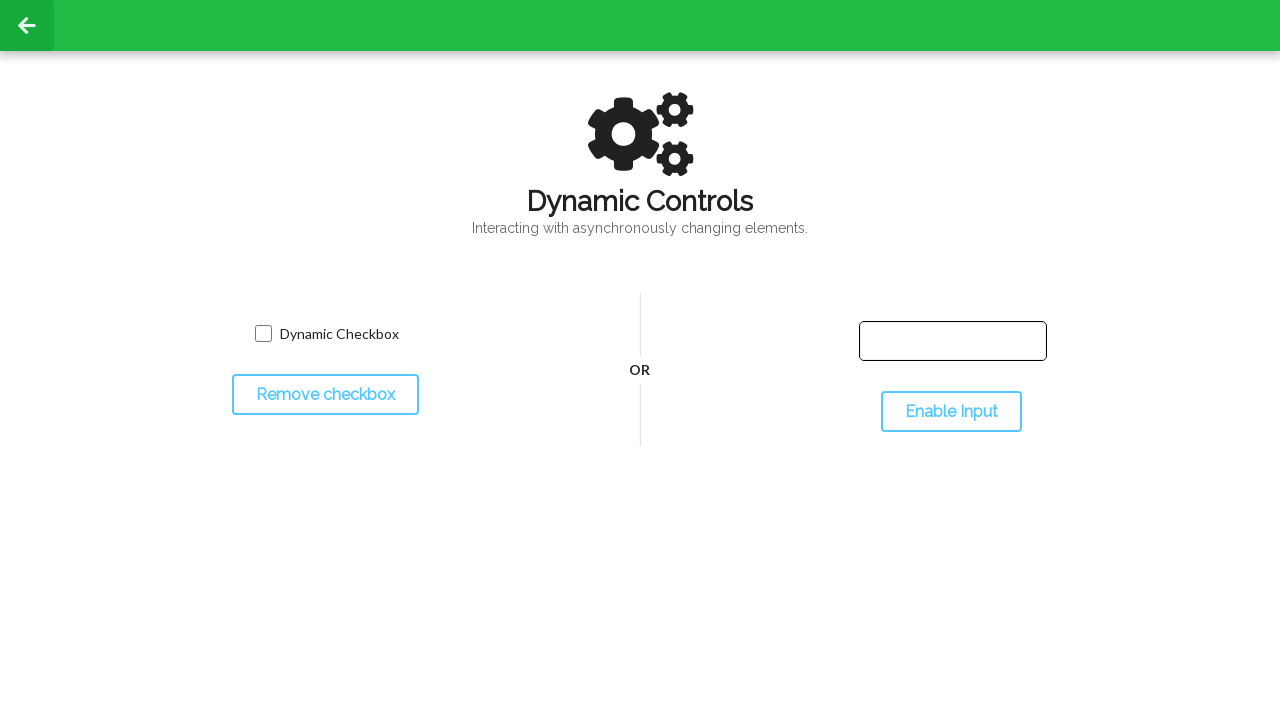

Located checkbox element with name 'toggled'
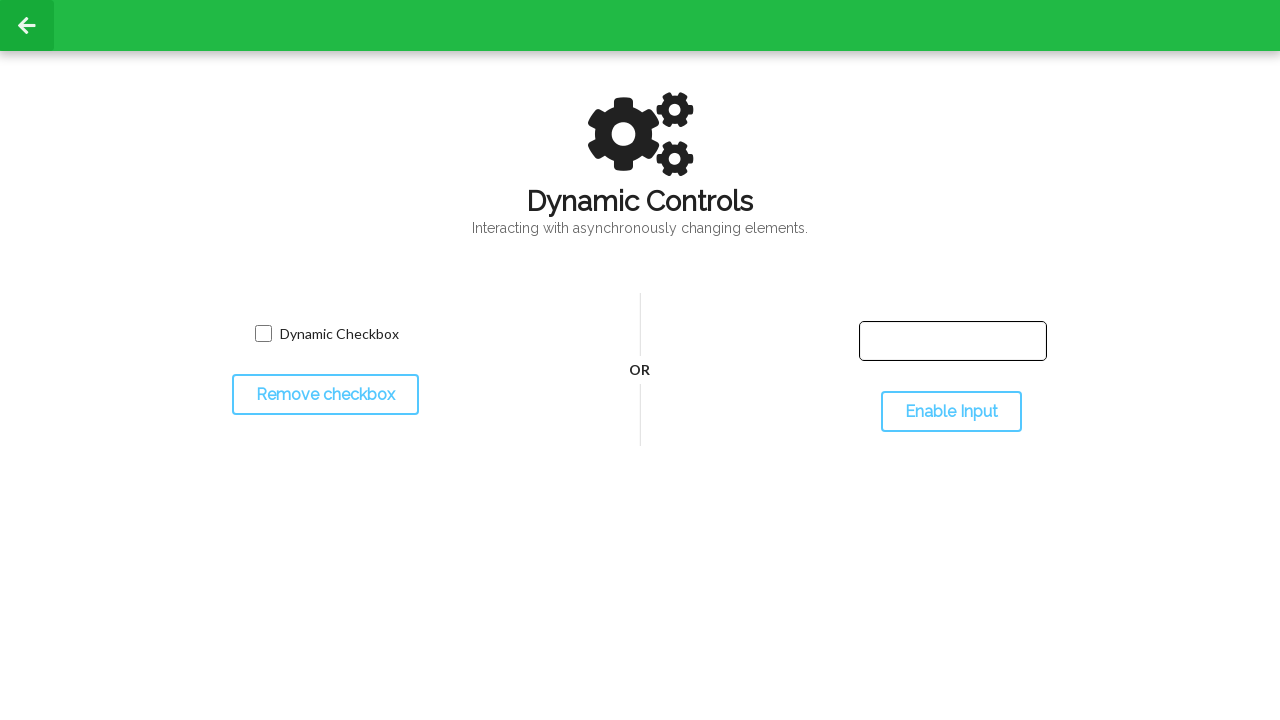

Verified initial checkbox state: False
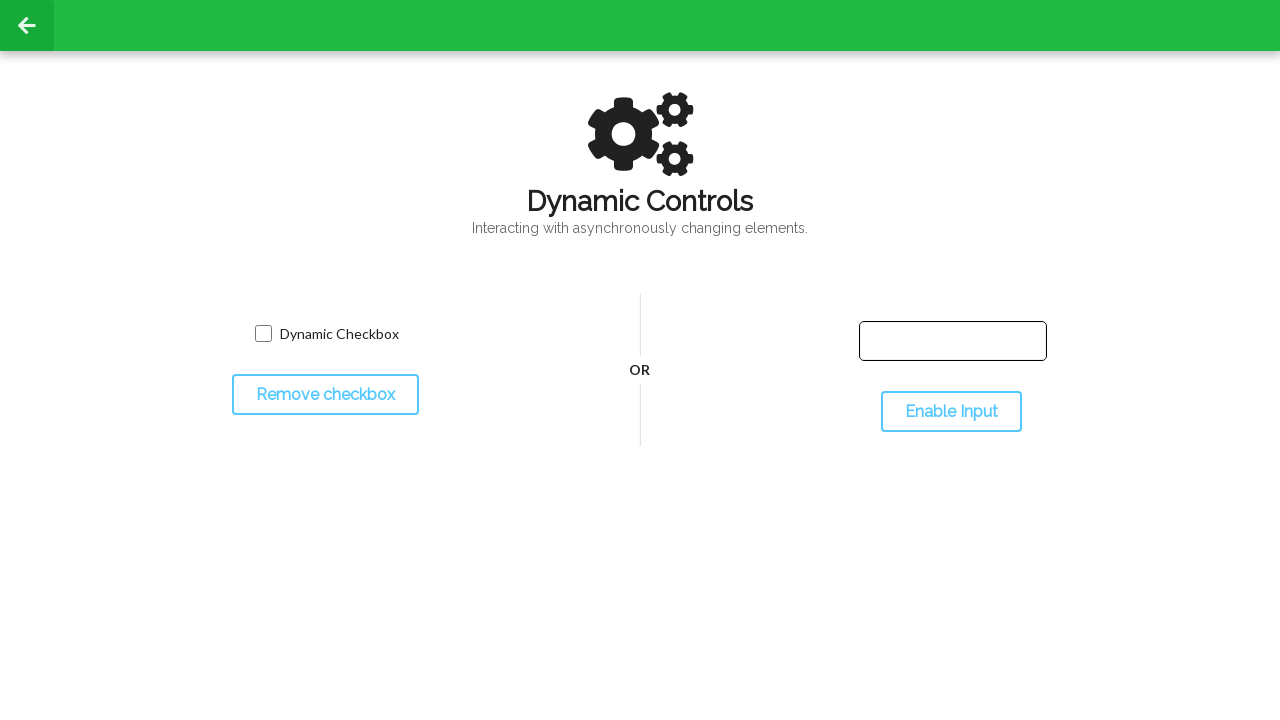

Clicked checkbox to toggle its state at (263, 334) on xpath=//*[@name='toggled']
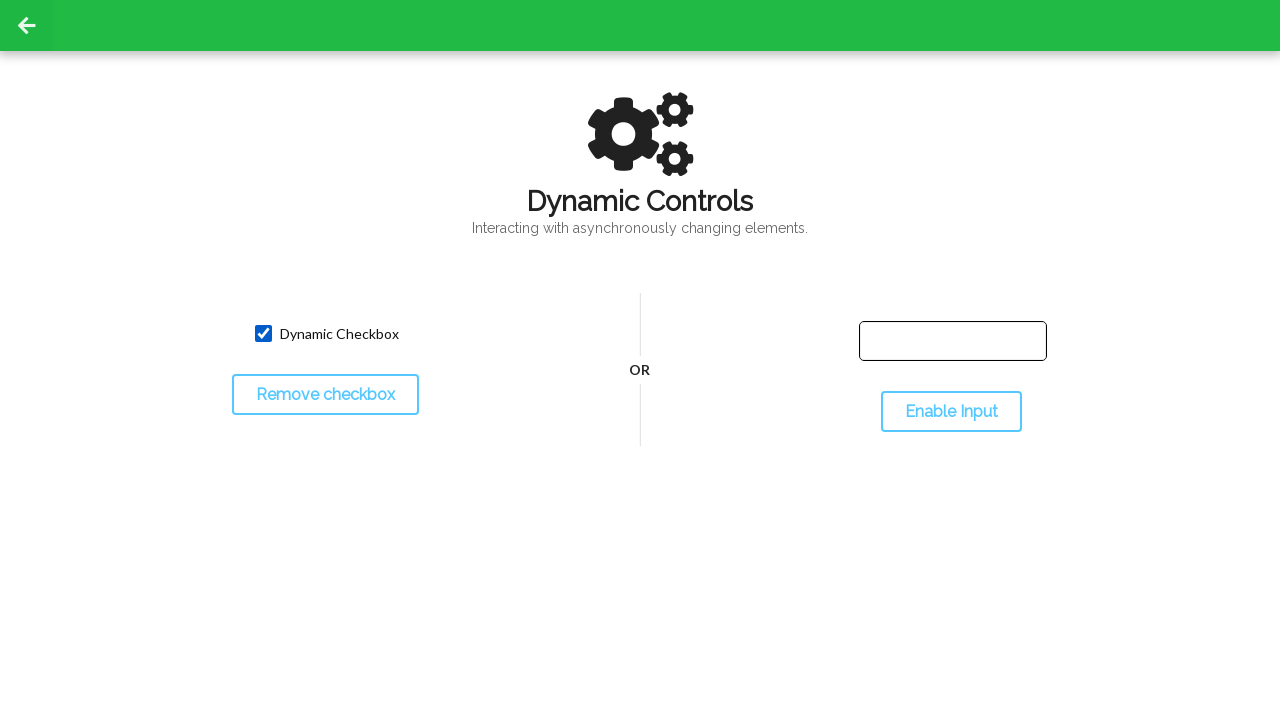

Verified checkbox state after toggle: True
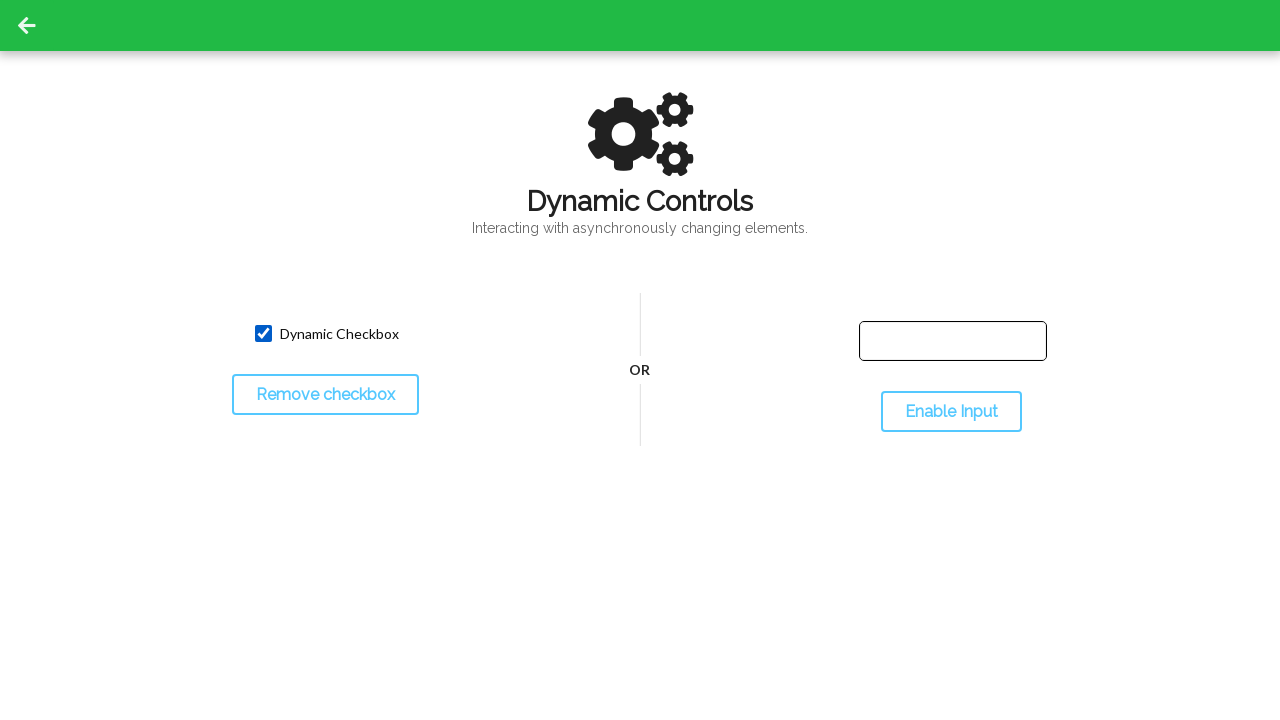

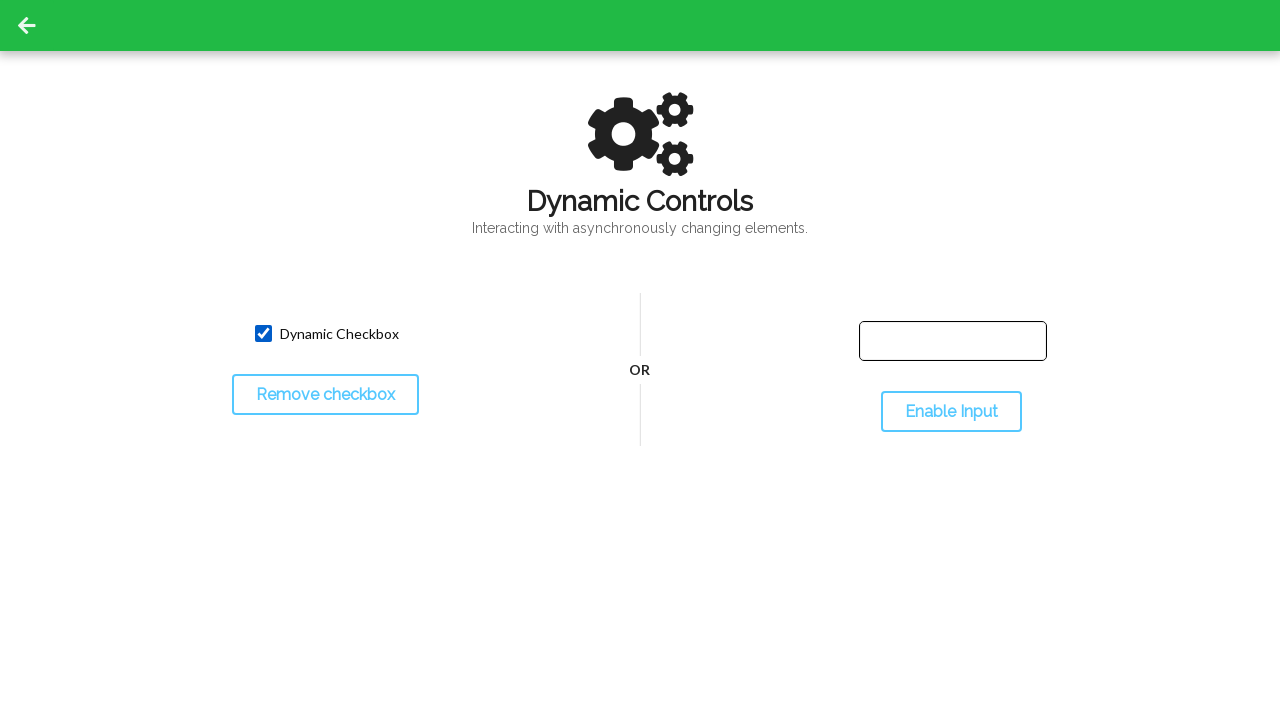